Opens a mortgage rate calculator page, fills in purchase price, down payment, and zip code fields, then submits the form to get updated rates.

Starting URL: https://www.bankrate.com/mortgages/mortgage-rates/

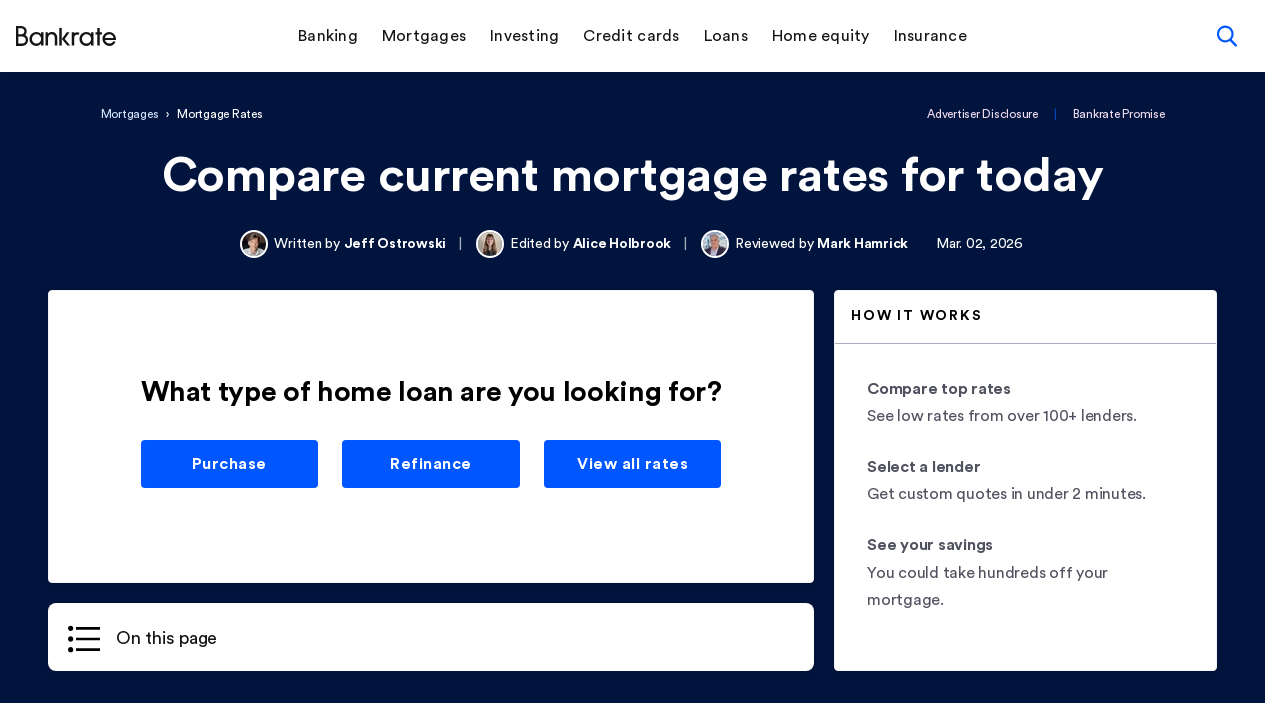

Waited for page to load (networkidle state)
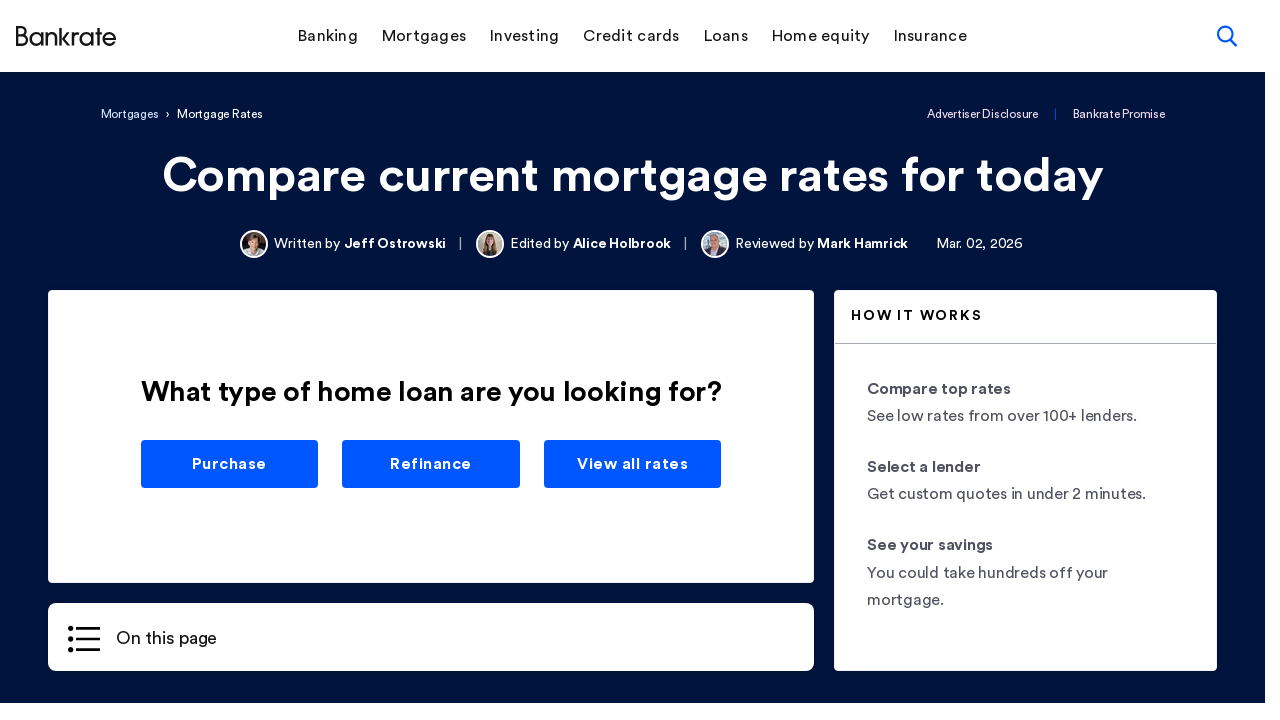

Error occurred: Page.fill: Timeout 60000ms exceeded.
Call log:
  - waiting for locator("input[name='purchasePrice']")
 on input[name='purchasePrice']
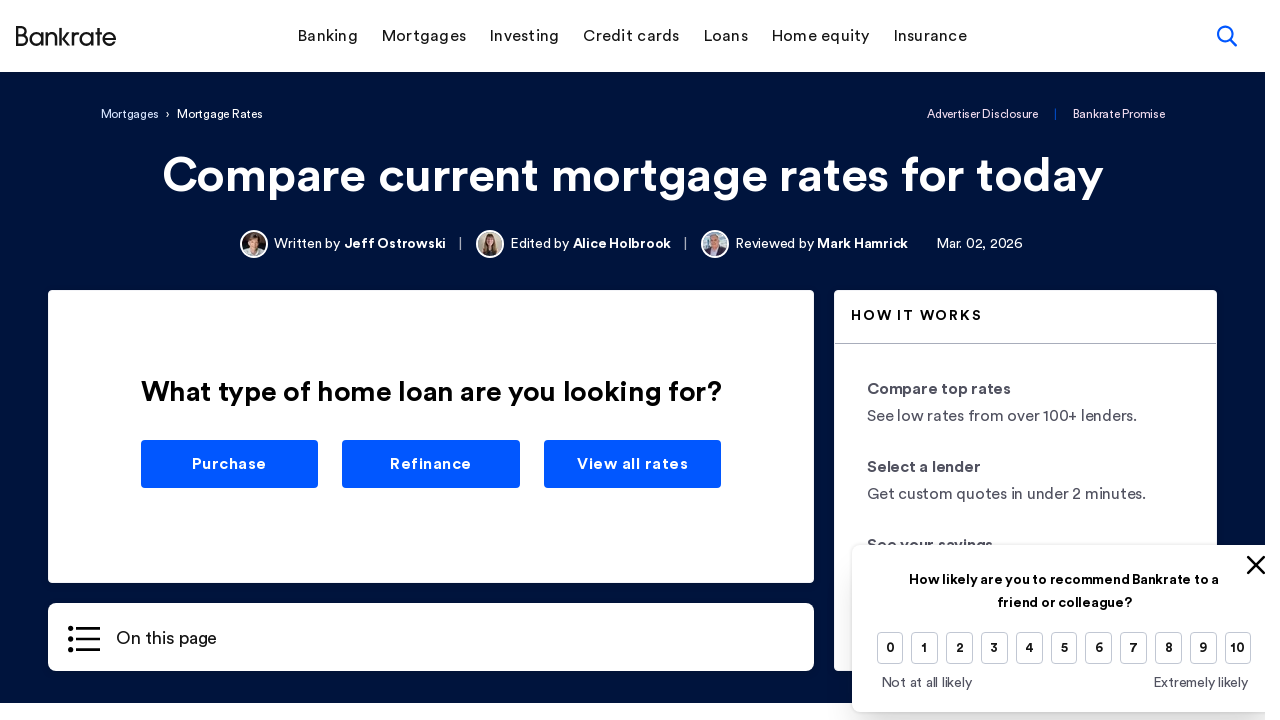

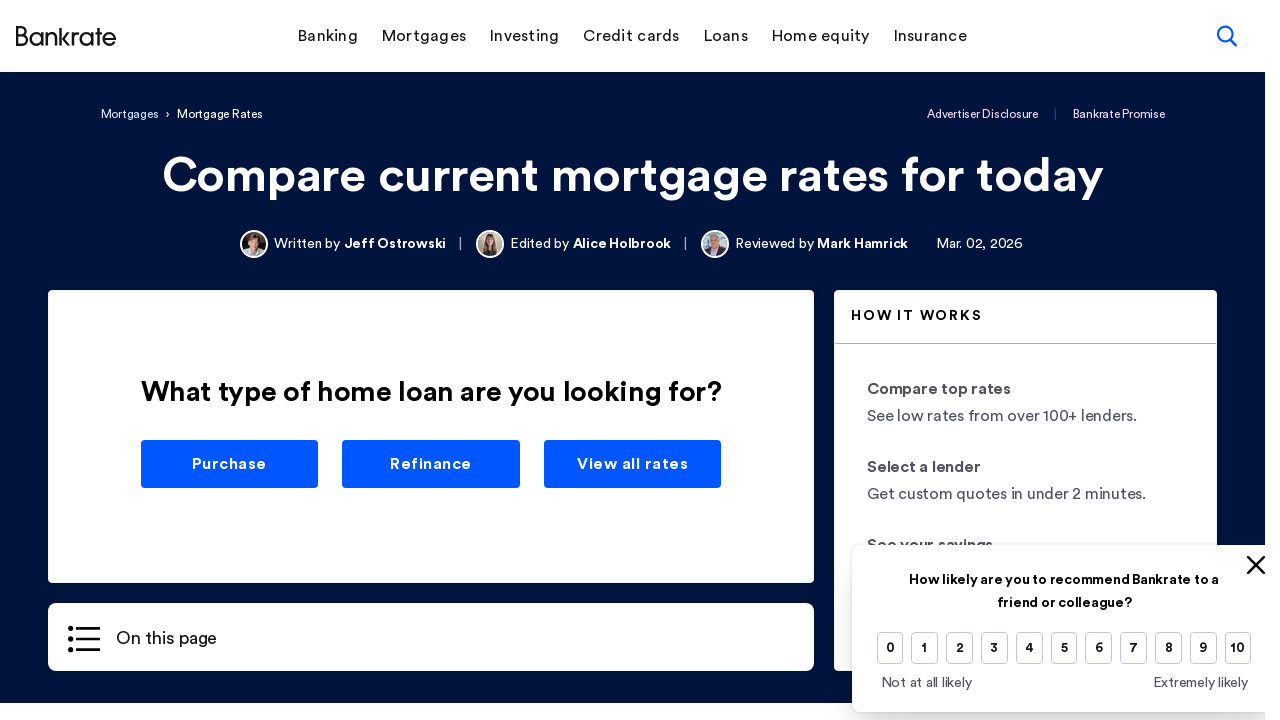